Demonstrates drag and drop action to a specific offset position based on target element coordinates

Starting URL: https://crossbrowsertesting.github.io/drag-and-drop

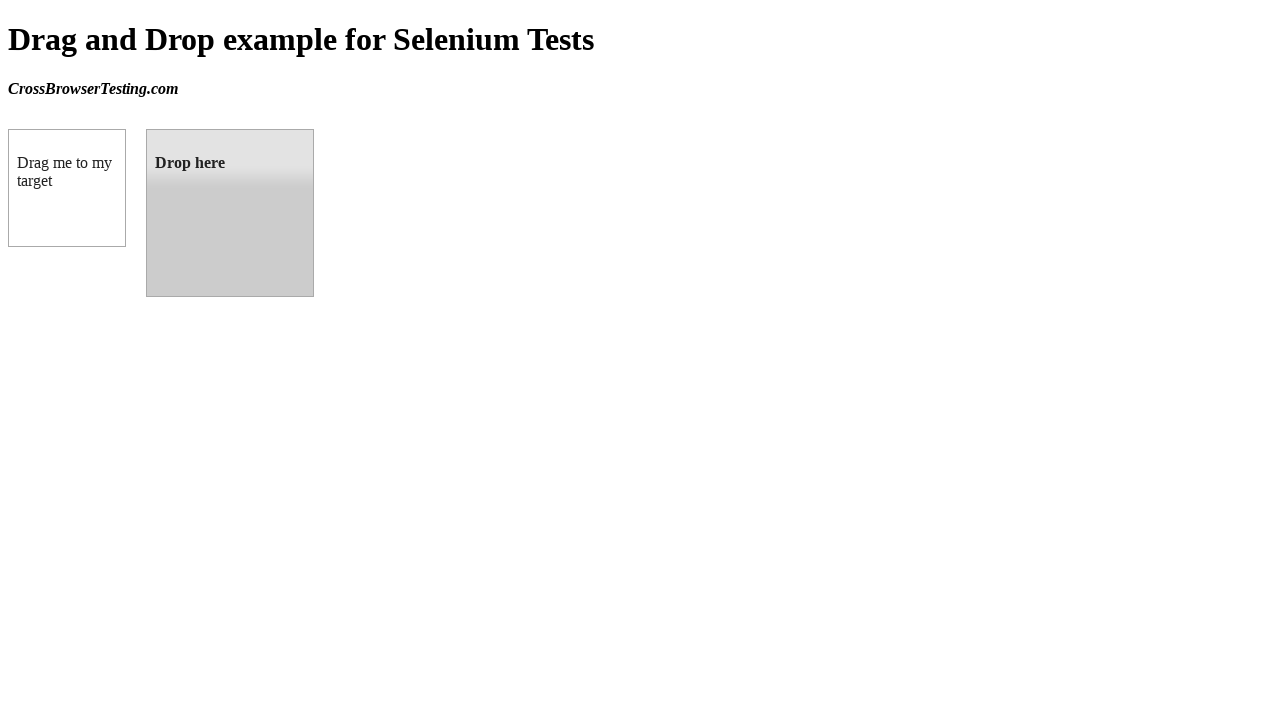

Located draggable element
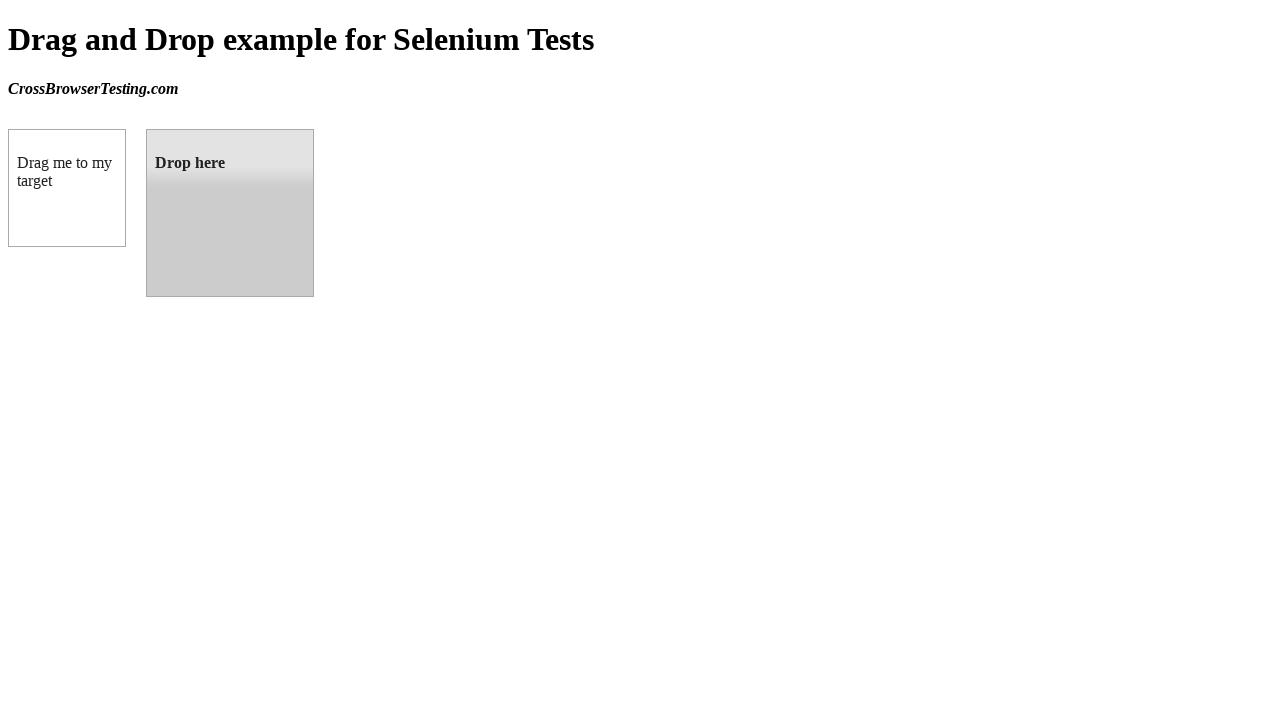

Located droppable element
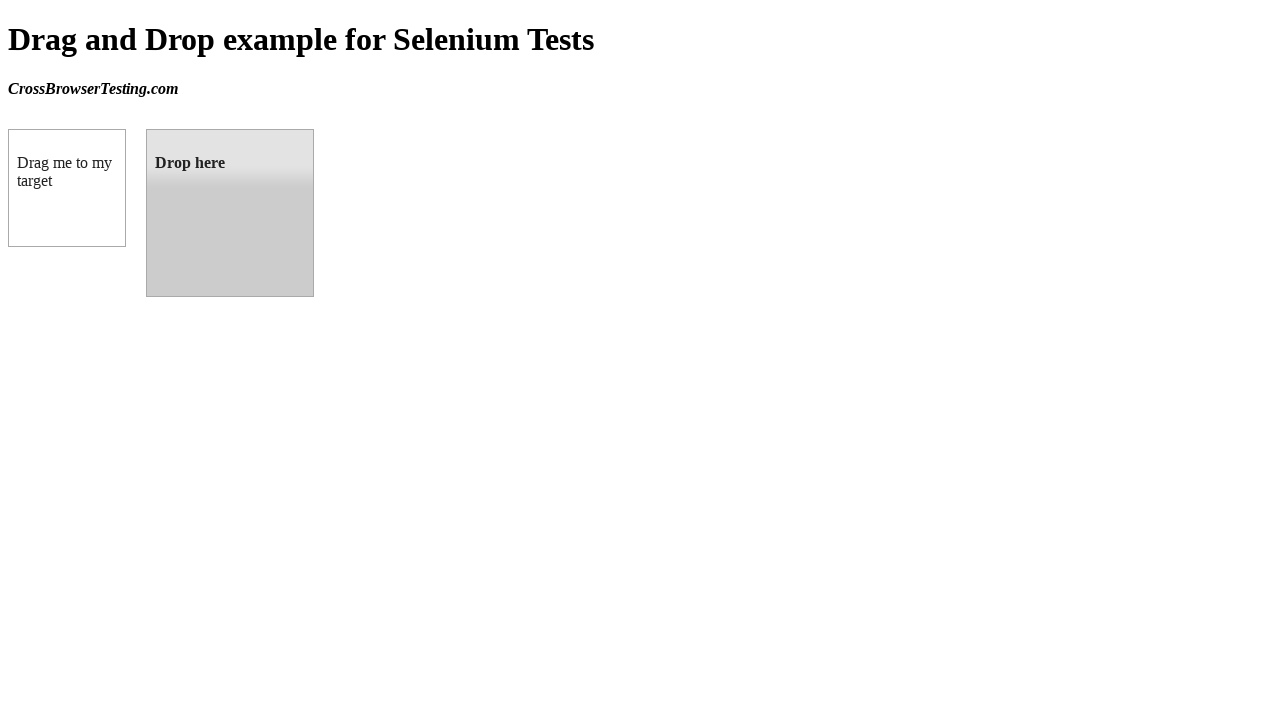

Retrieved target element bounding box coordinates
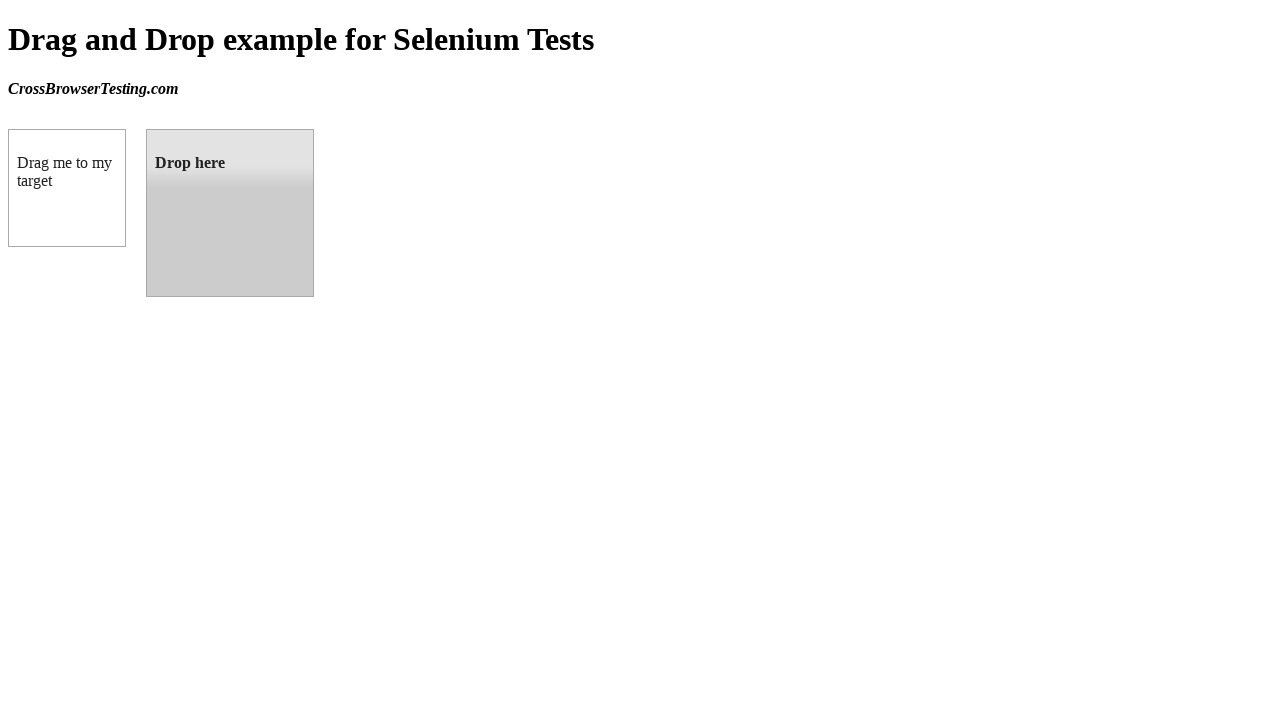

Dragged source element to target element position at (230, 213)
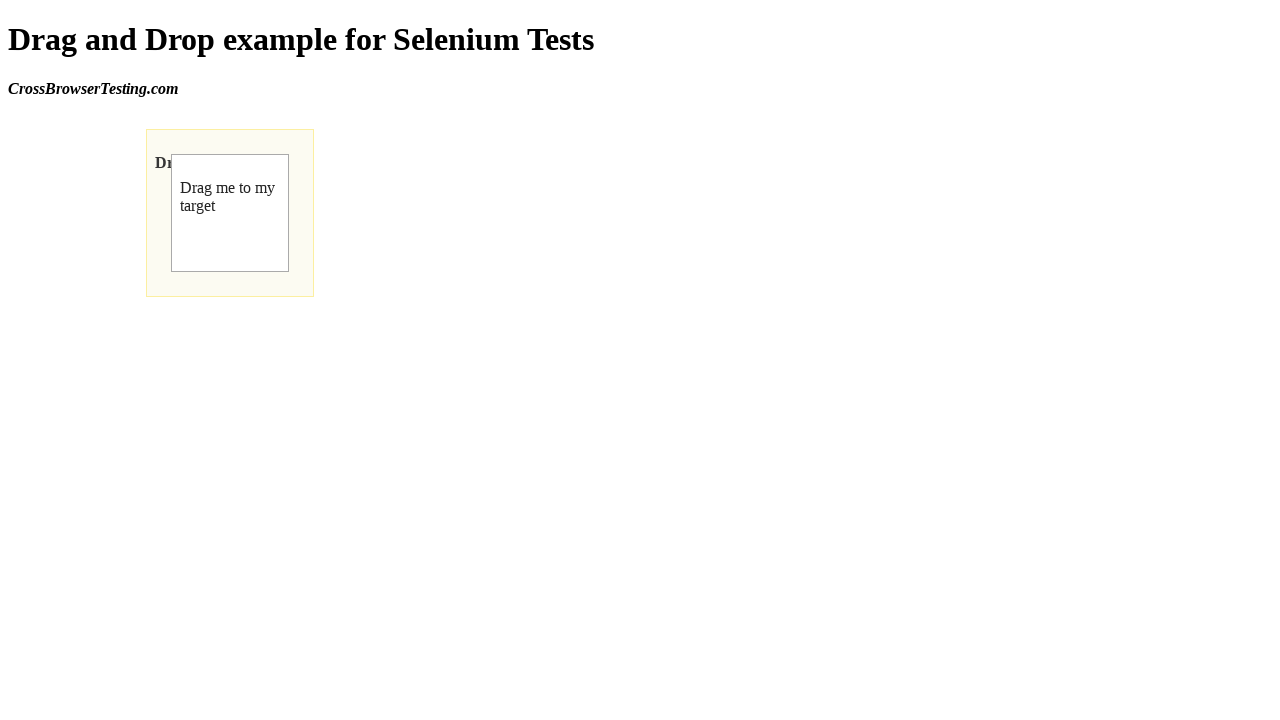

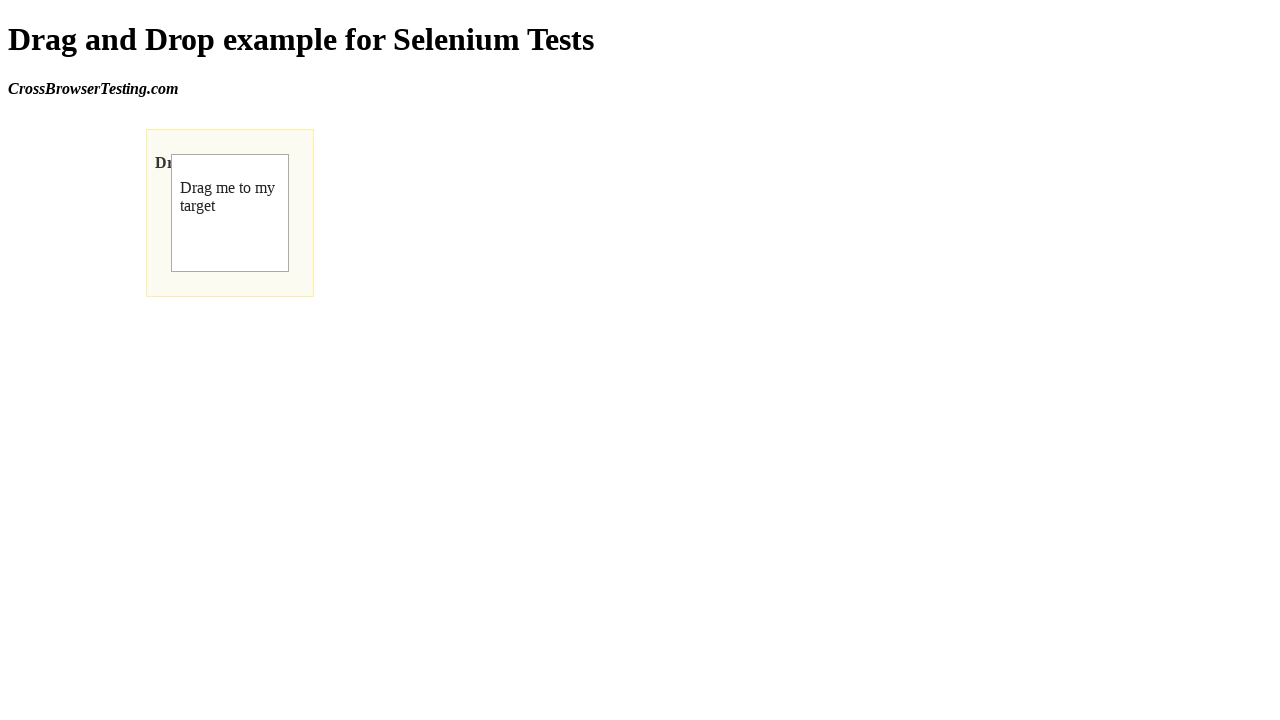